Navigates to the OrangeHRM demo application homepage and verifies the page loads successfully.

Starting URL: https://opensource-demo.orangehrmlive.com/

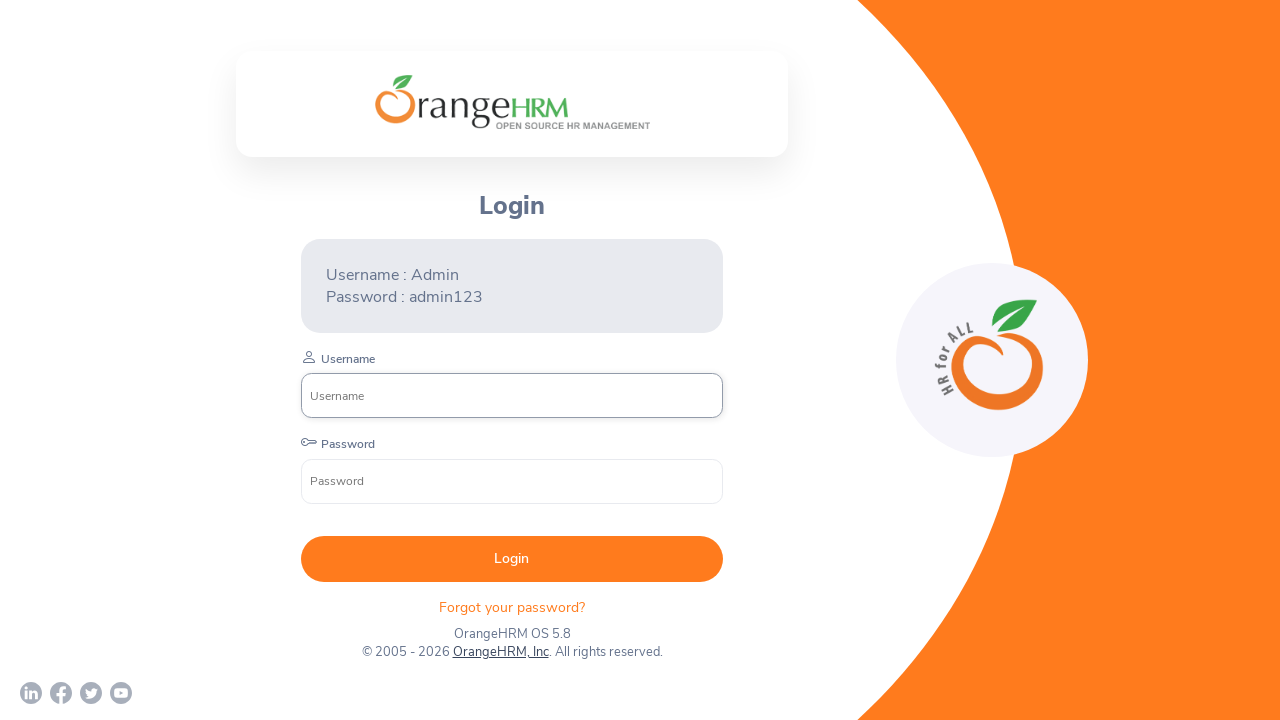

Waited for page to load with domcontentloaded state
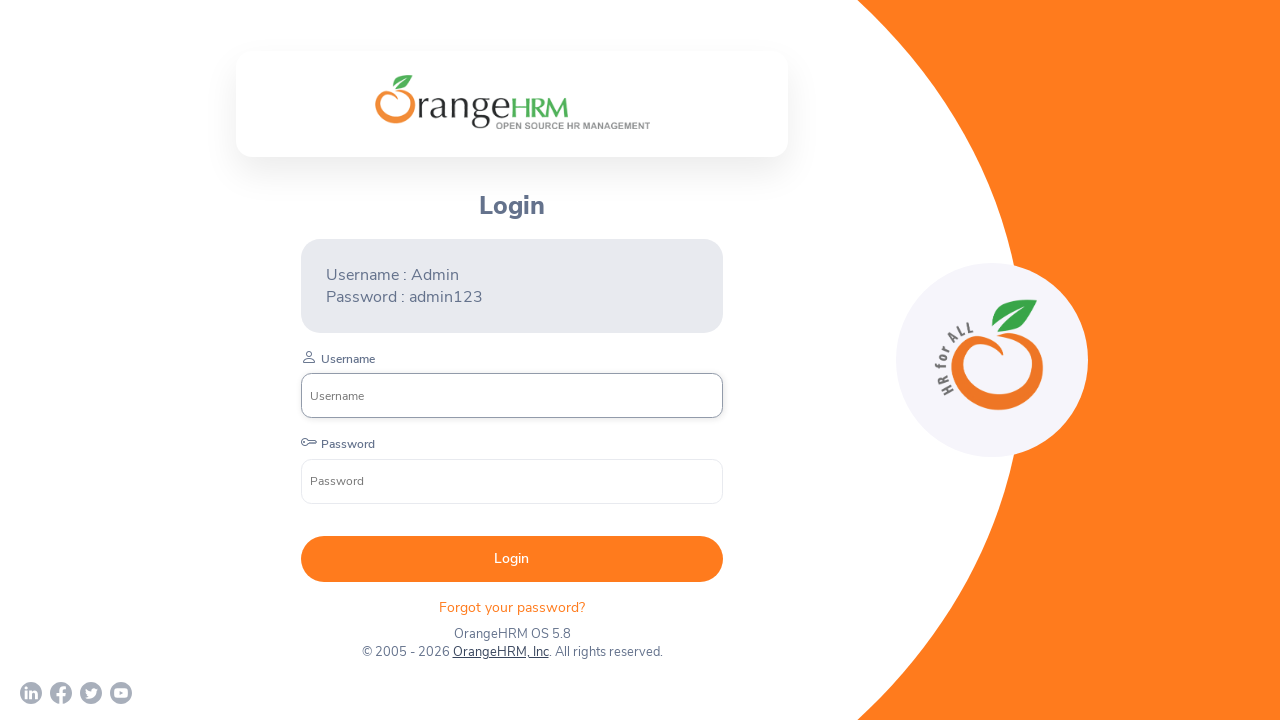

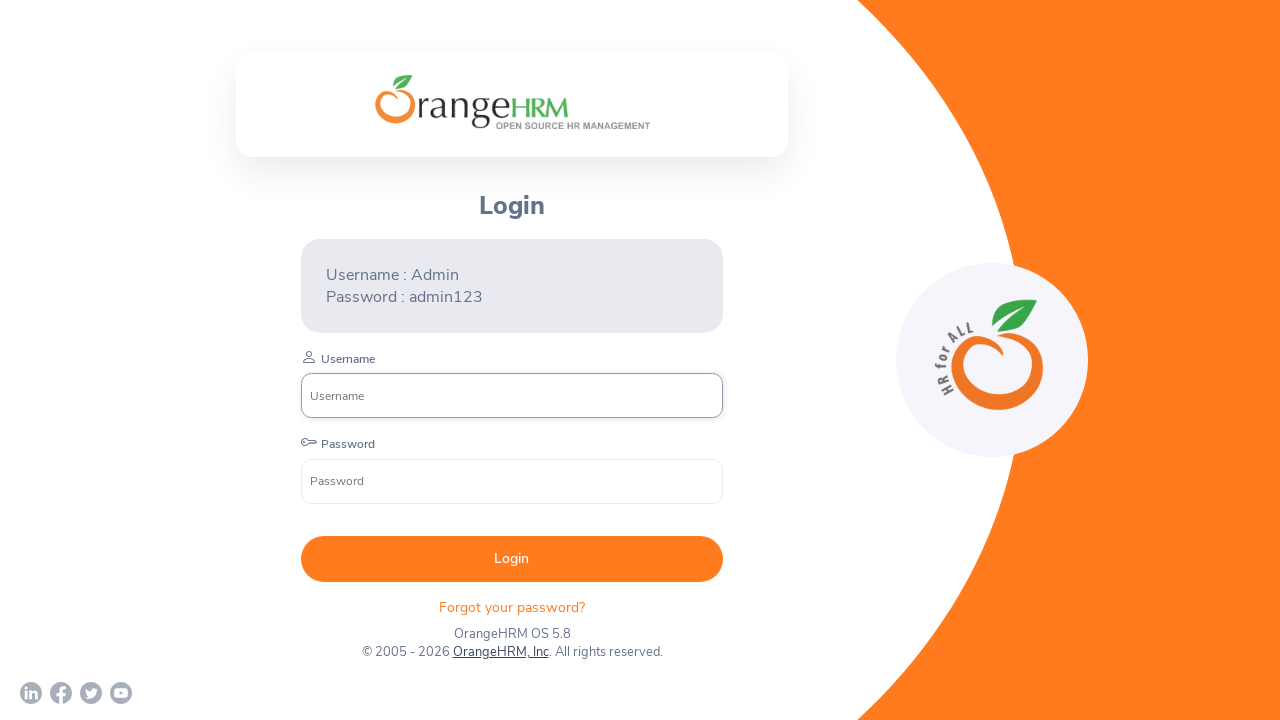